Tests a practice form by filling login credentials, clicking checkboxes, attempting login, then navigating to password reset and filling reset form fields

Starting URL: https://rahulshettyacademy.com/locatorspractice/

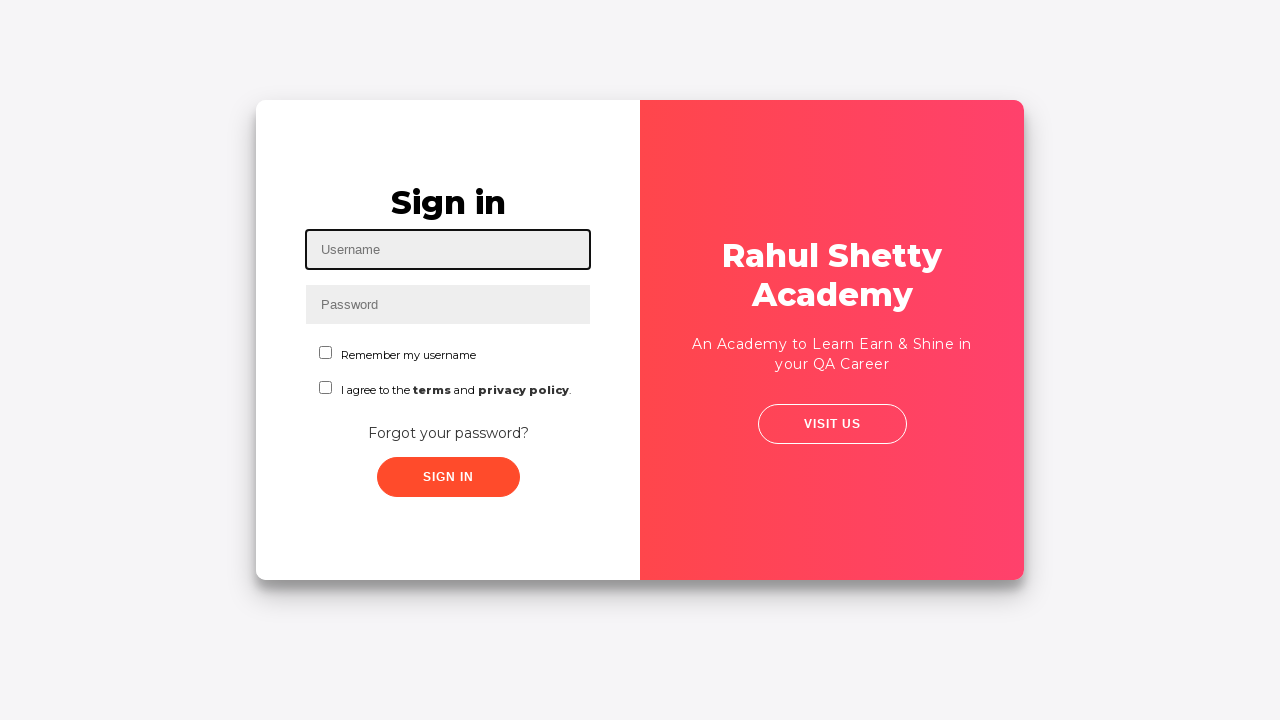

Filled username field with 'Daniel' on #inputUsername
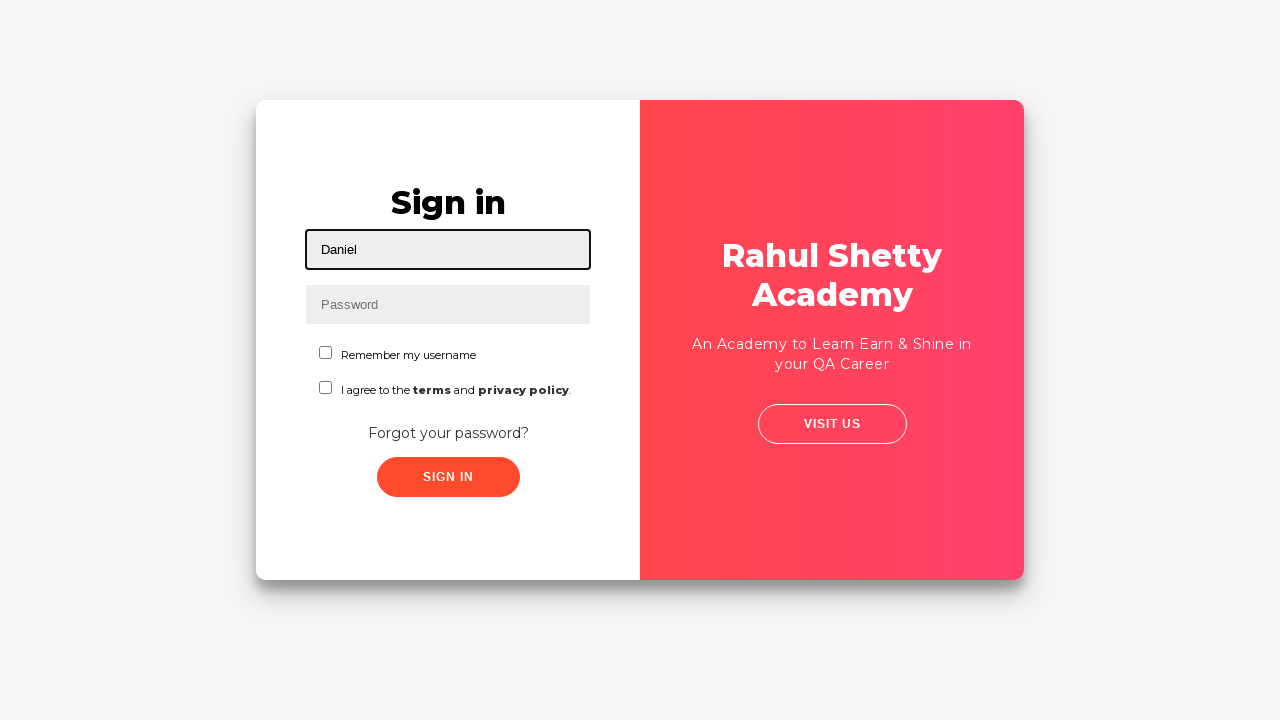

Filled password field with 'Dandytech@2022' on input[name='inputPassword']
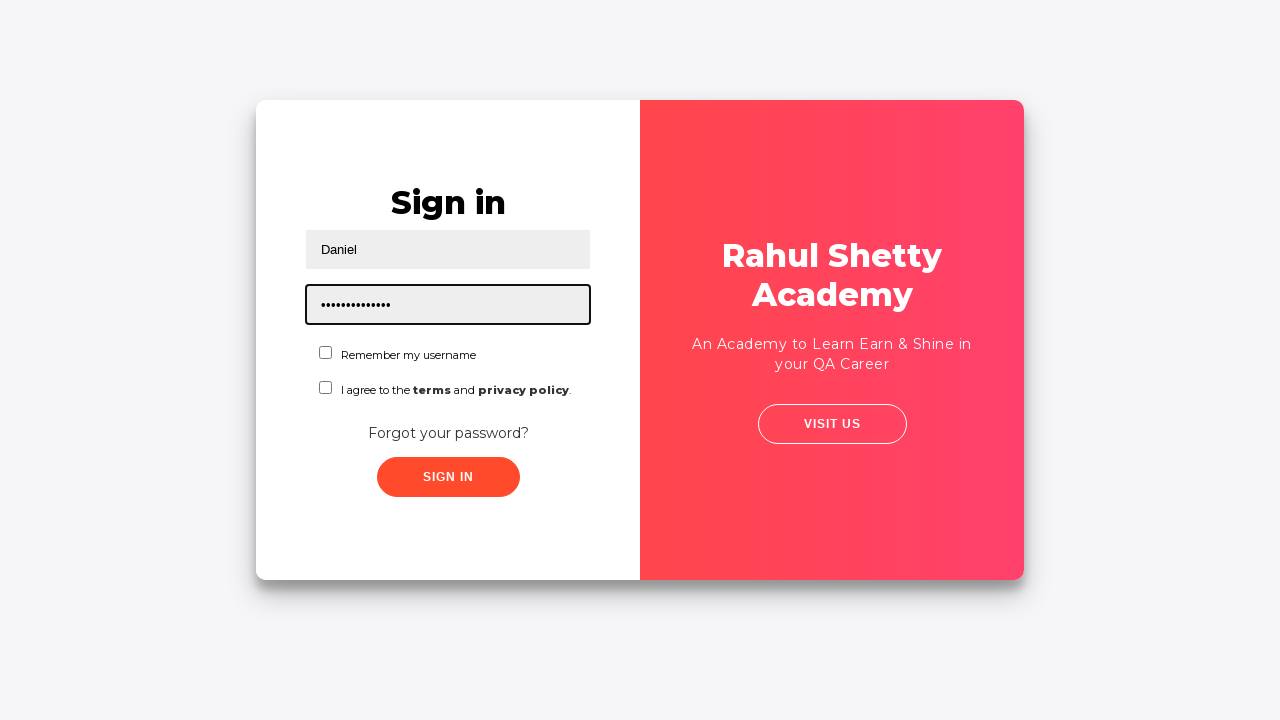

Clicked first checkbox at (326, 352) on #chkboxOne
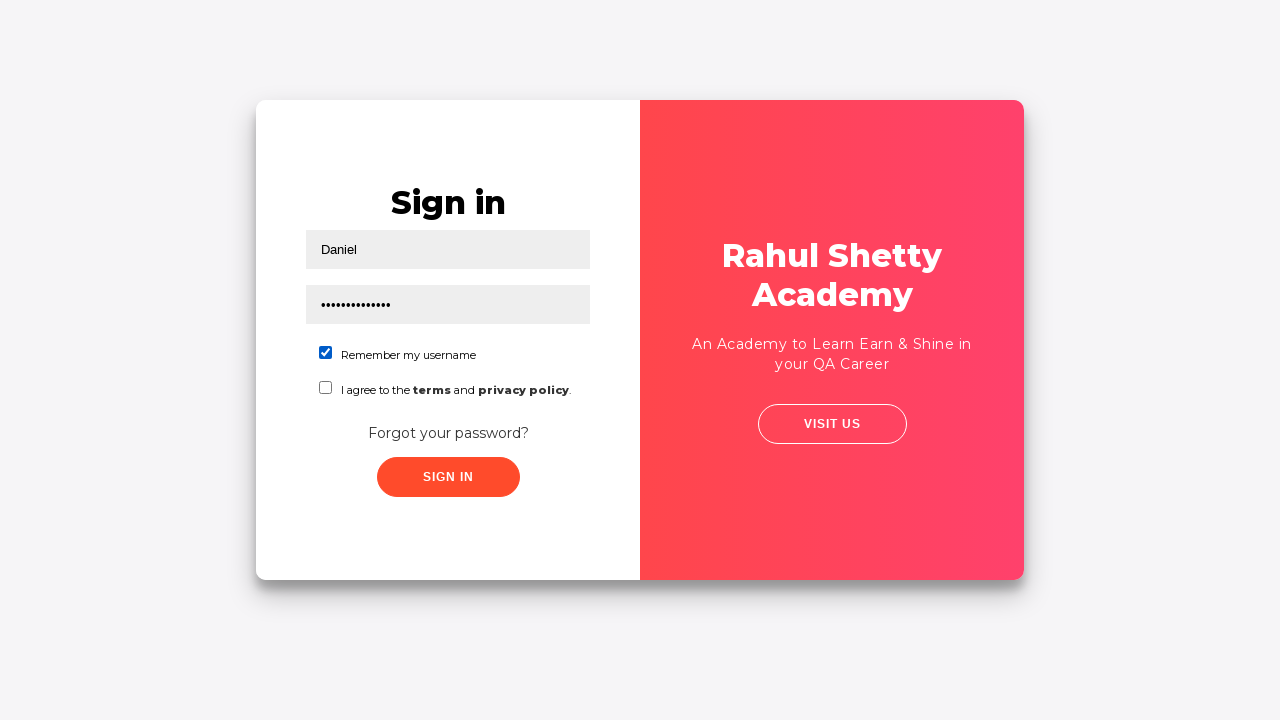

Clicked second checkbox at (326, 388) on #chkboxTwo
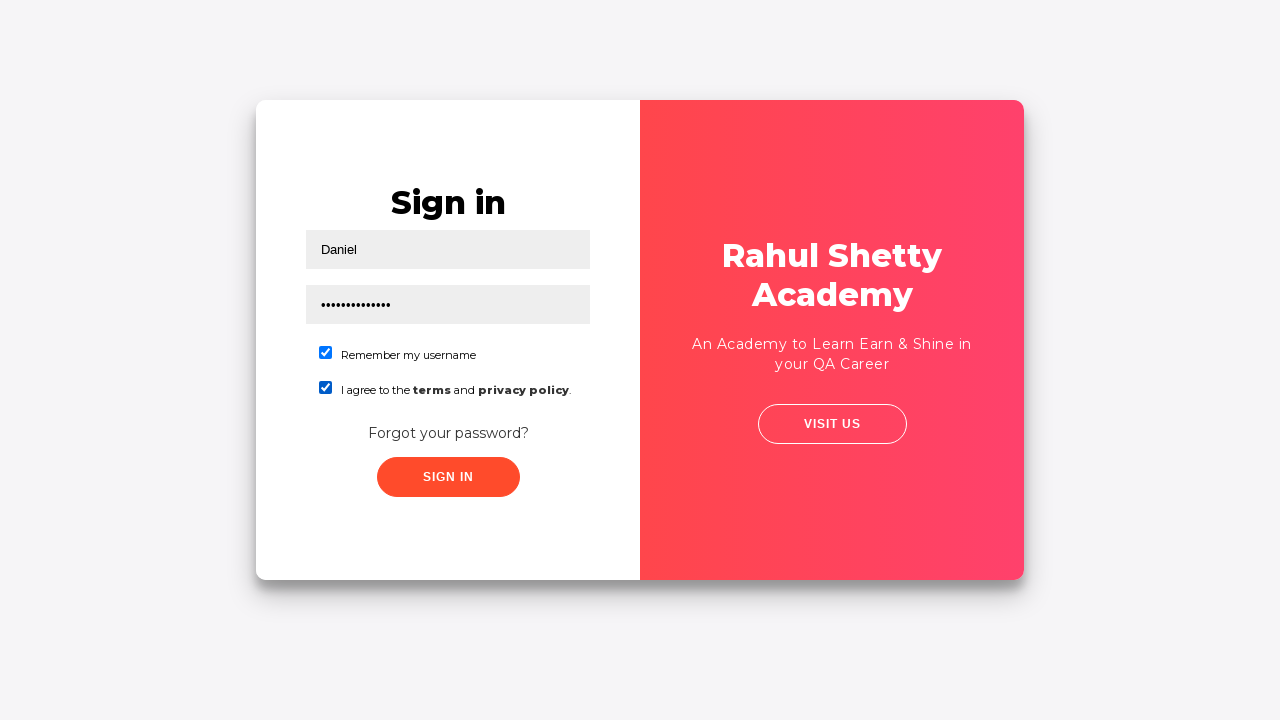

Clicked submit button to attempt login at (448, 477) on .submit
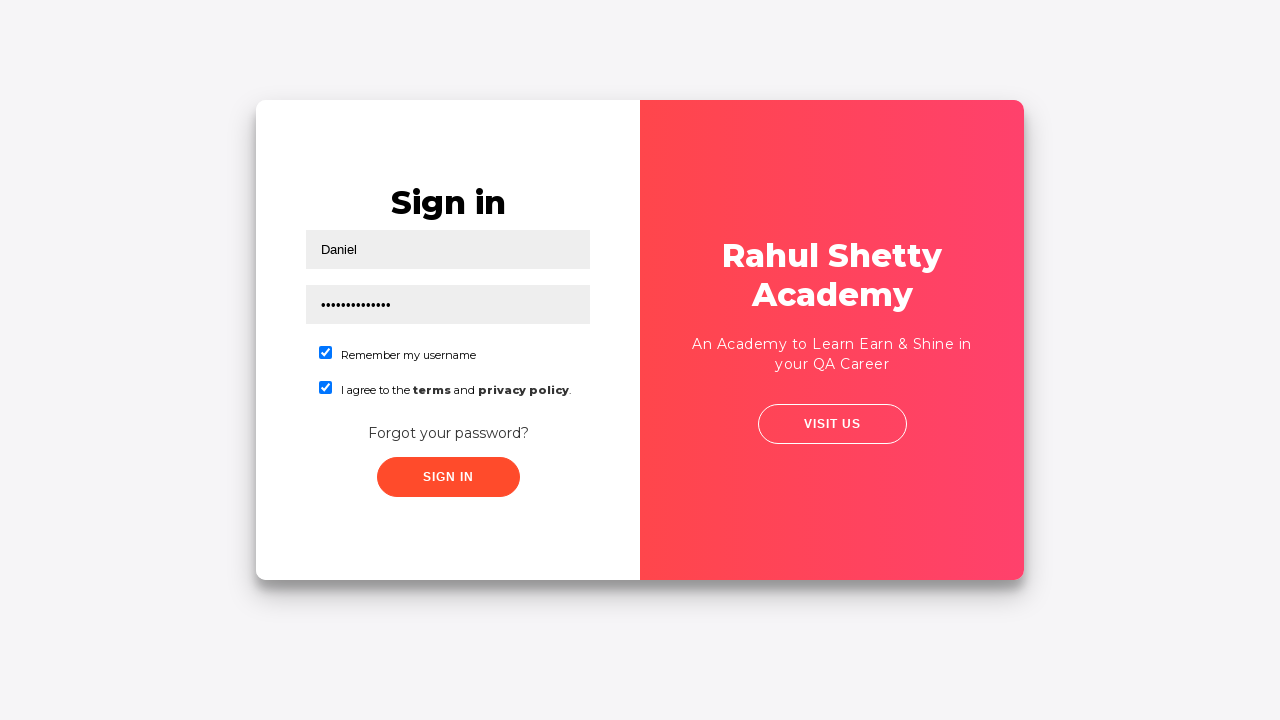

Error message appeared on login attempt
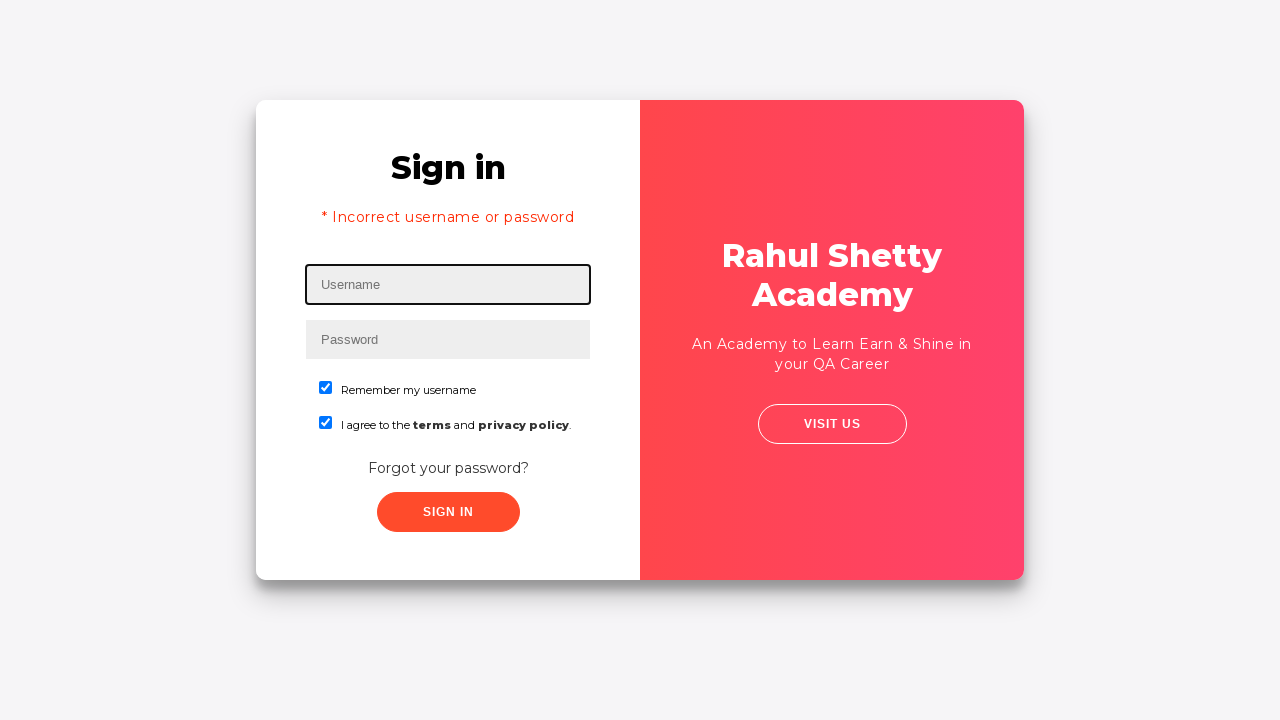

Clicked 'Forgot your password?' link to navigate to password reset at (448, 468) on text=Forgot your password?
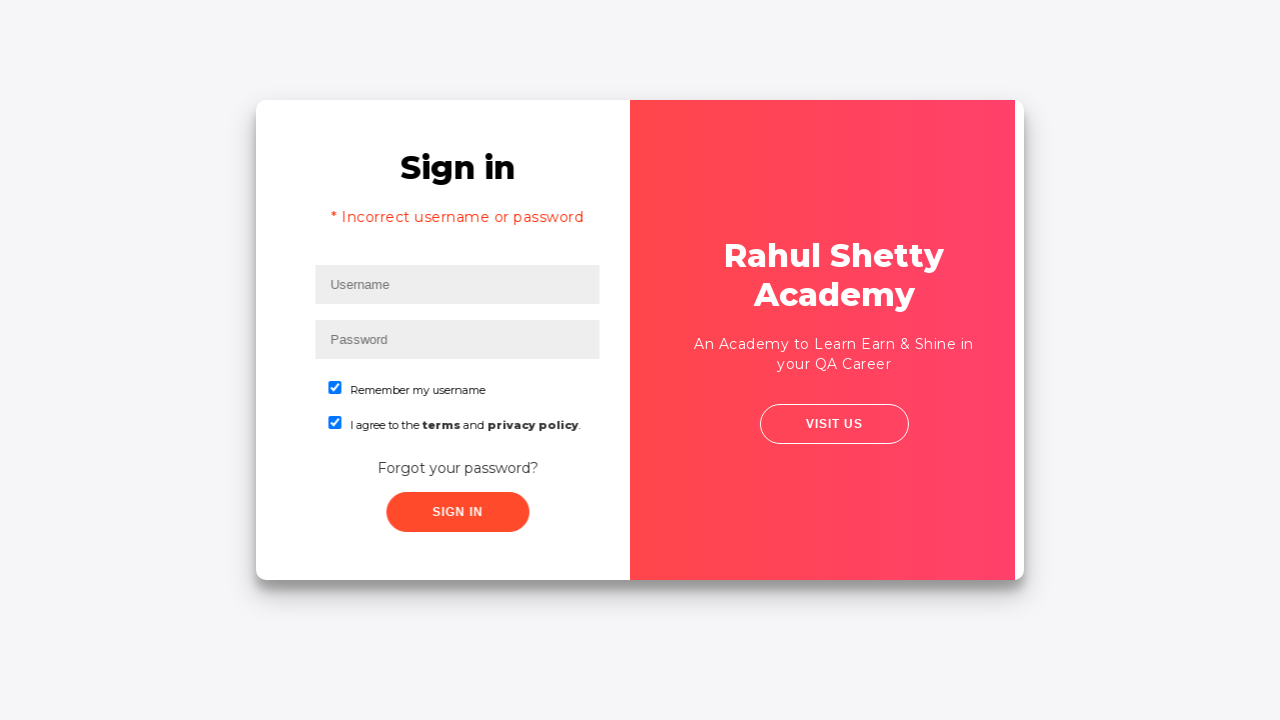

Filled password reset name field with 'Daniel' on //input[@placeholder='Name']
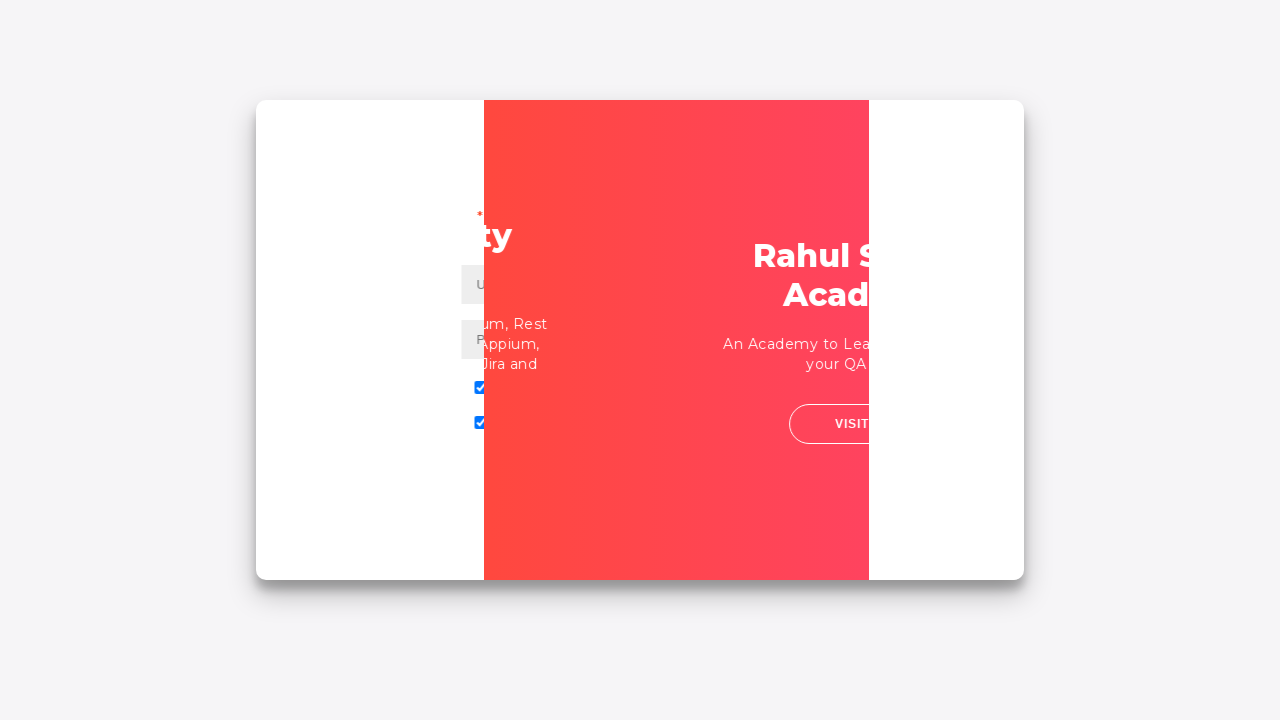

Filled password reset email field with 'daniel.test@example.com' on //input[@placeholder='Email']
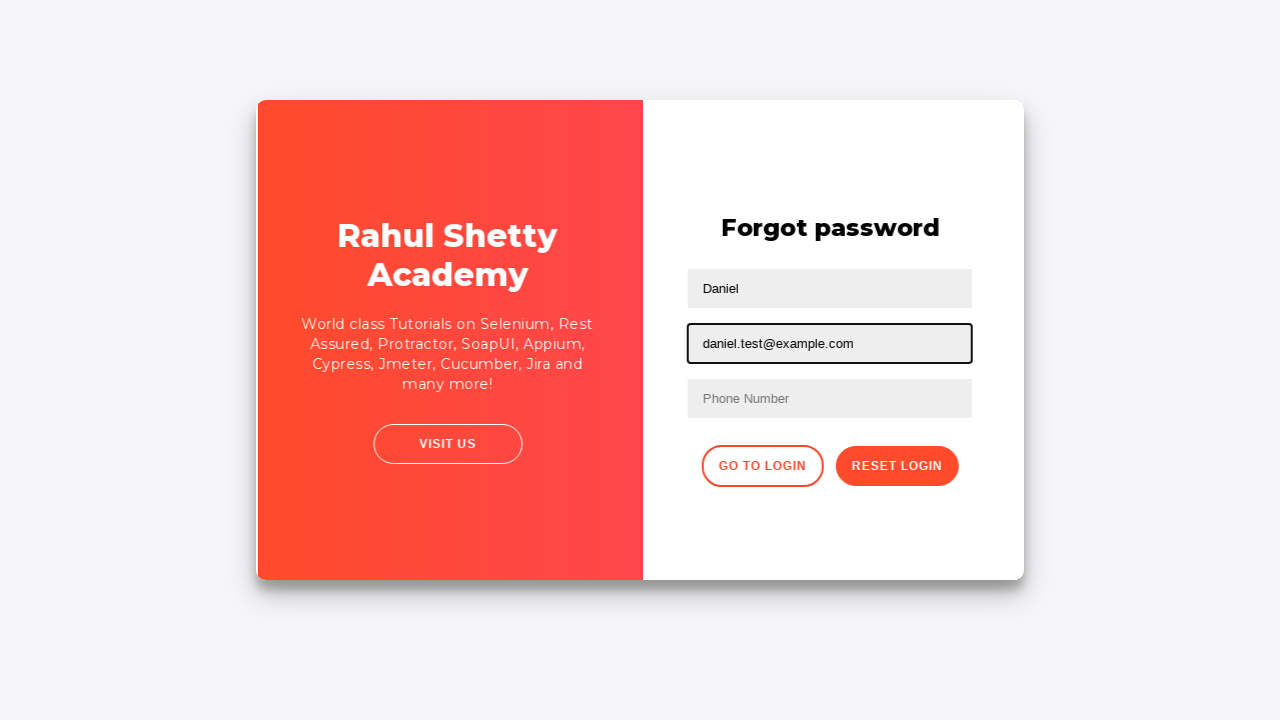

Filled password reset phone number field with '+2347065123746' on //input[@placeholder='Phone Number']
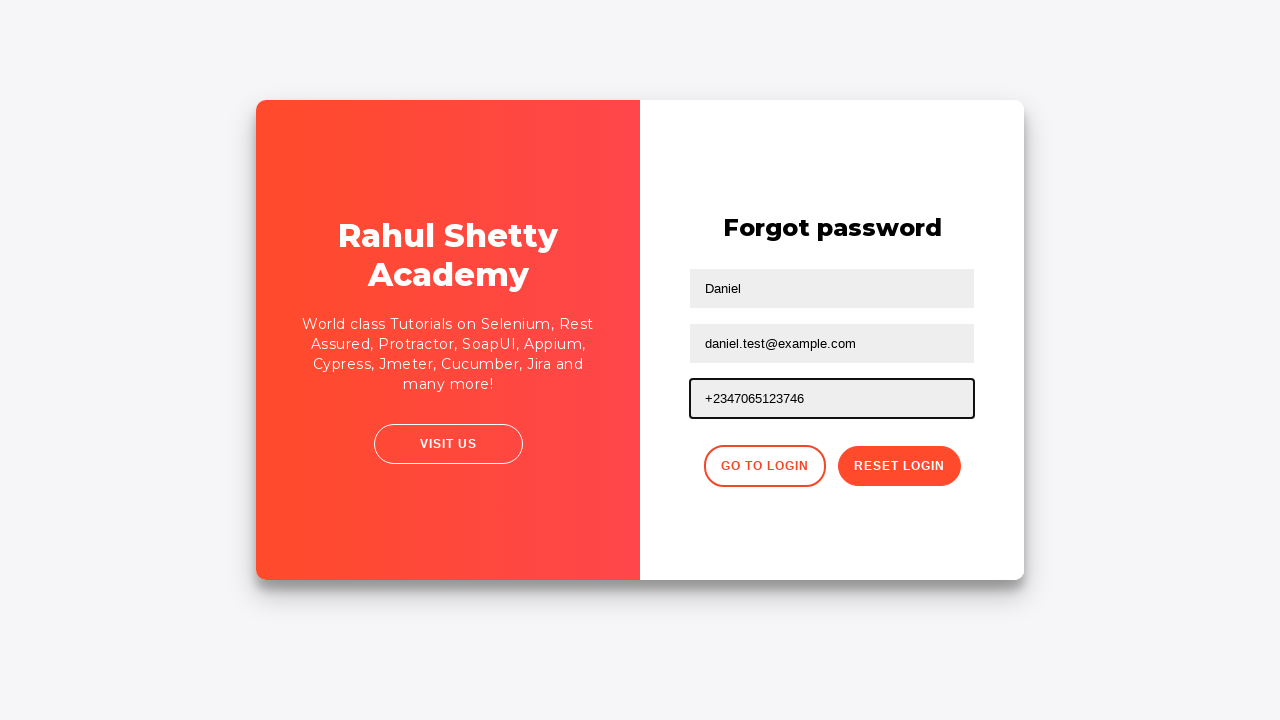

Clicked reset password button to submit password reset form at (899, 466) on .reset-pwd-btn
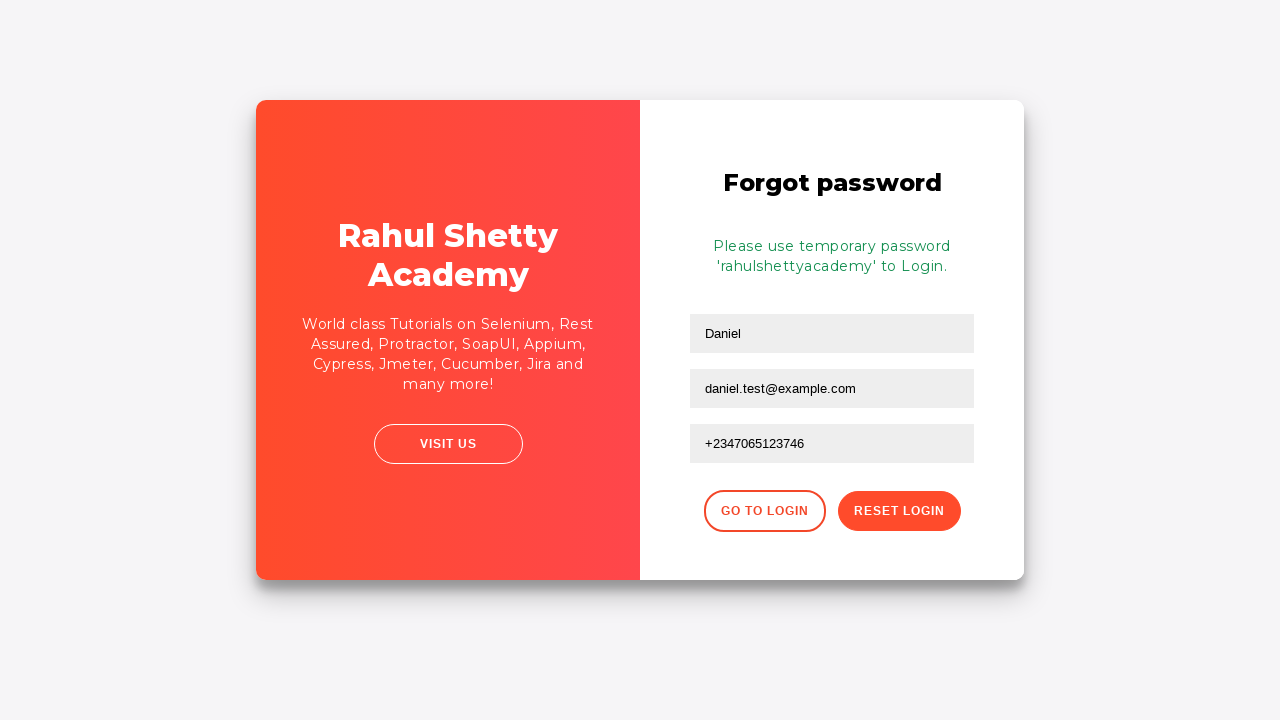

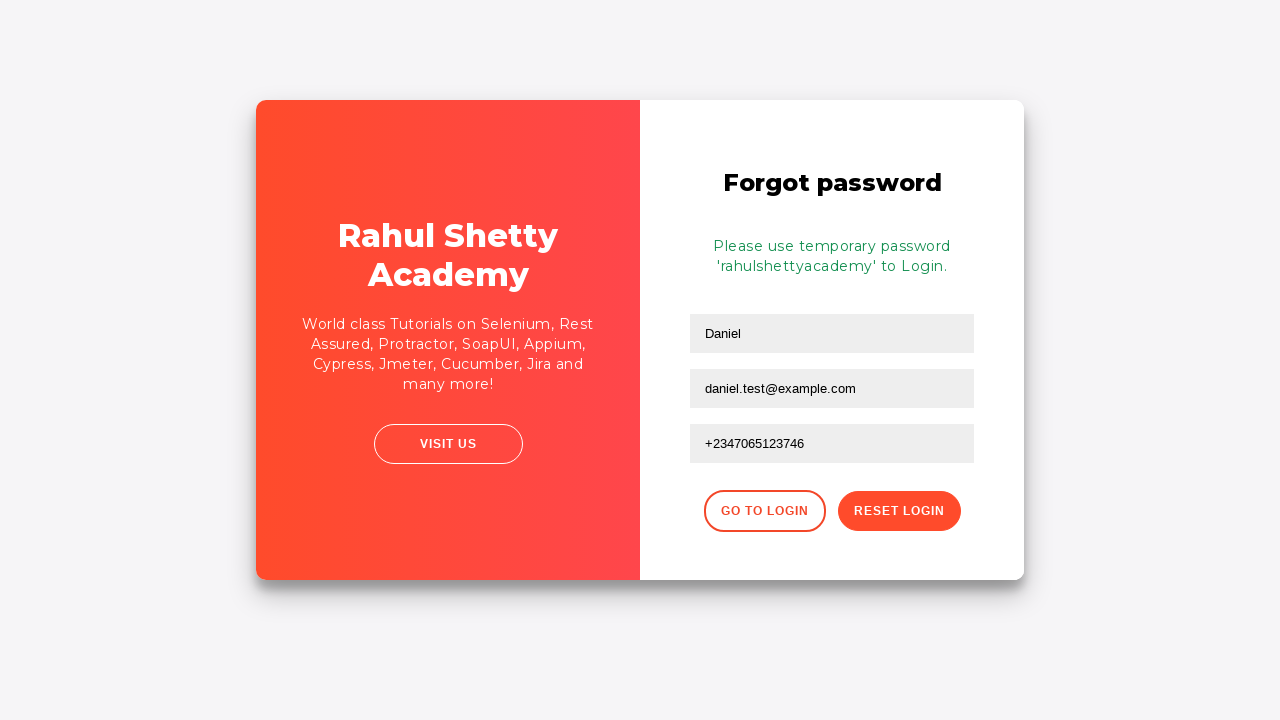